Tests button click functionality by navigating to the buttons section, clicking a button, and verifying the confirmation message appears

Starting URL: https://demoqa.com/elements

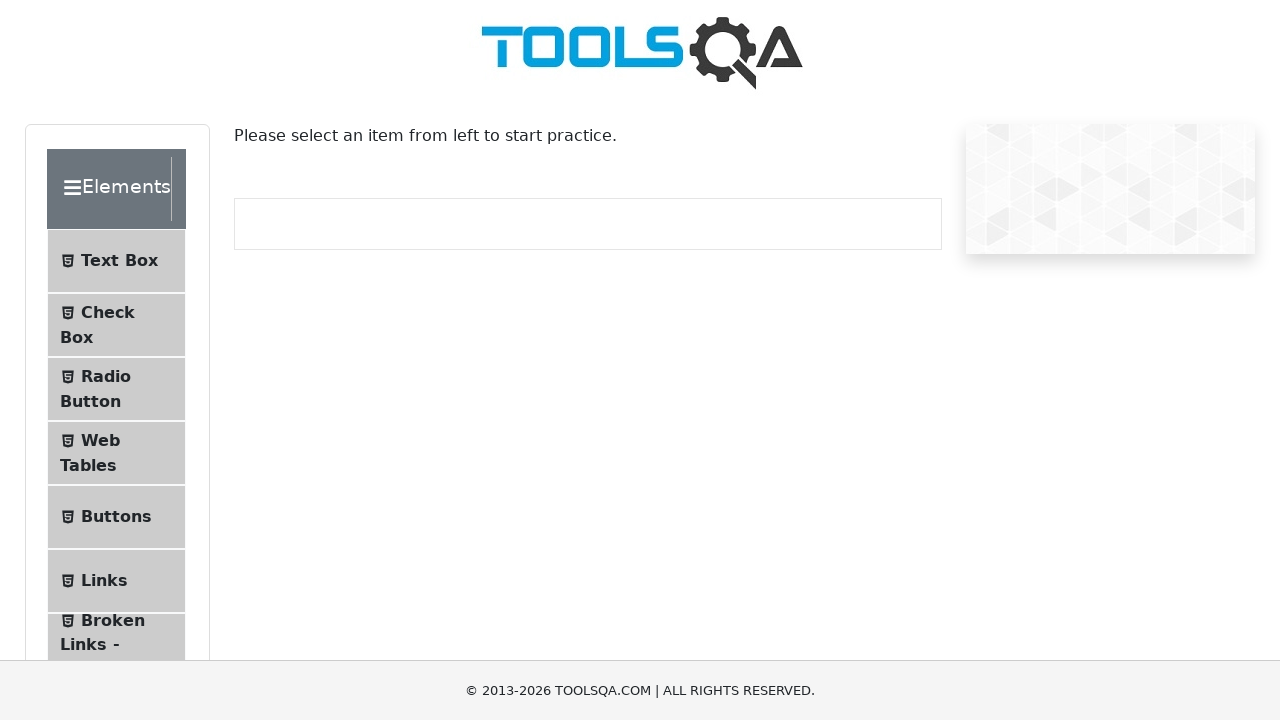

Clicked on Buttons option in the sidebar at (116, 517) on xpath=//li[.='Buttons']
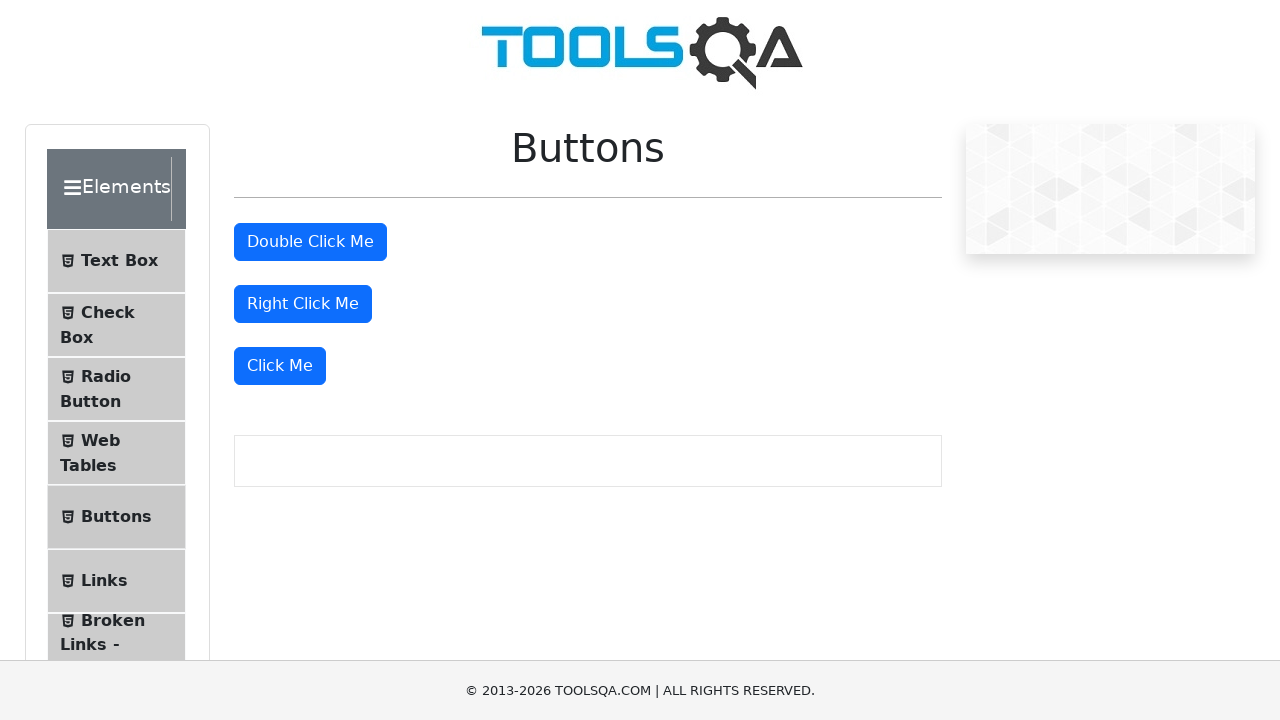

Scrolled down 500 pixels to make button visible
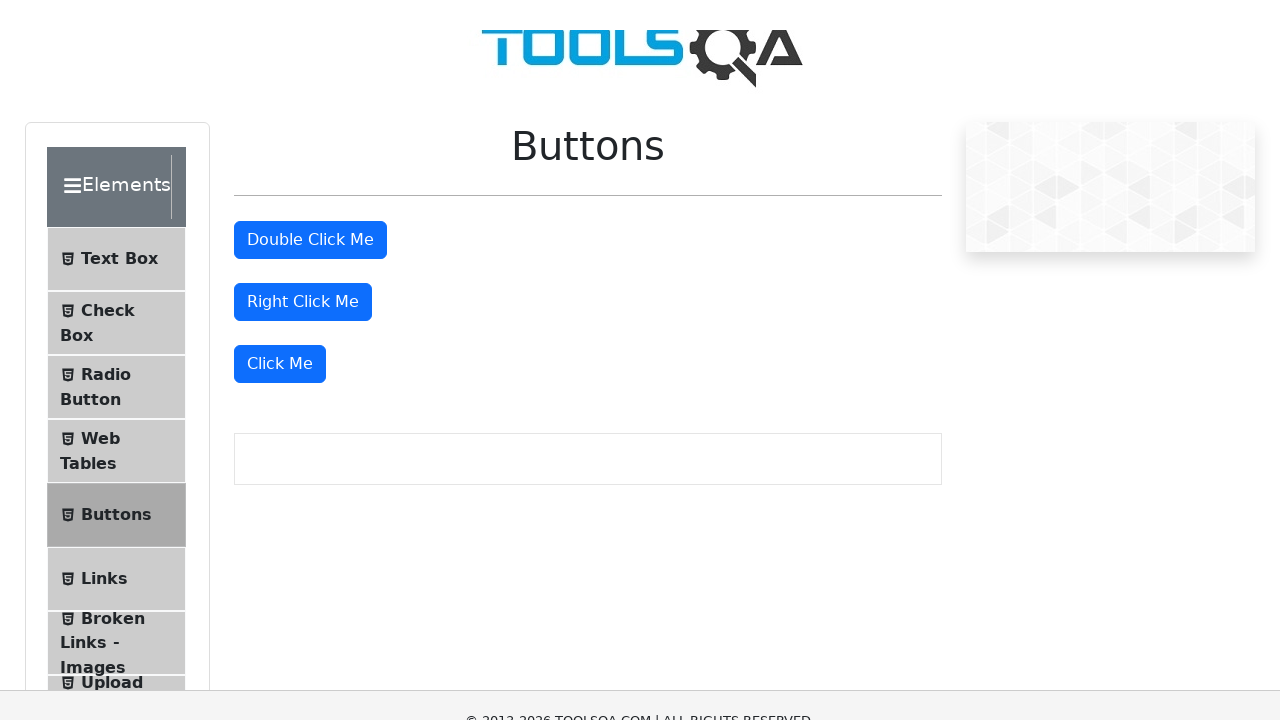

Clicked the 'Click Me' button at (280, 19) on xpath=//button[text()='Click Me']
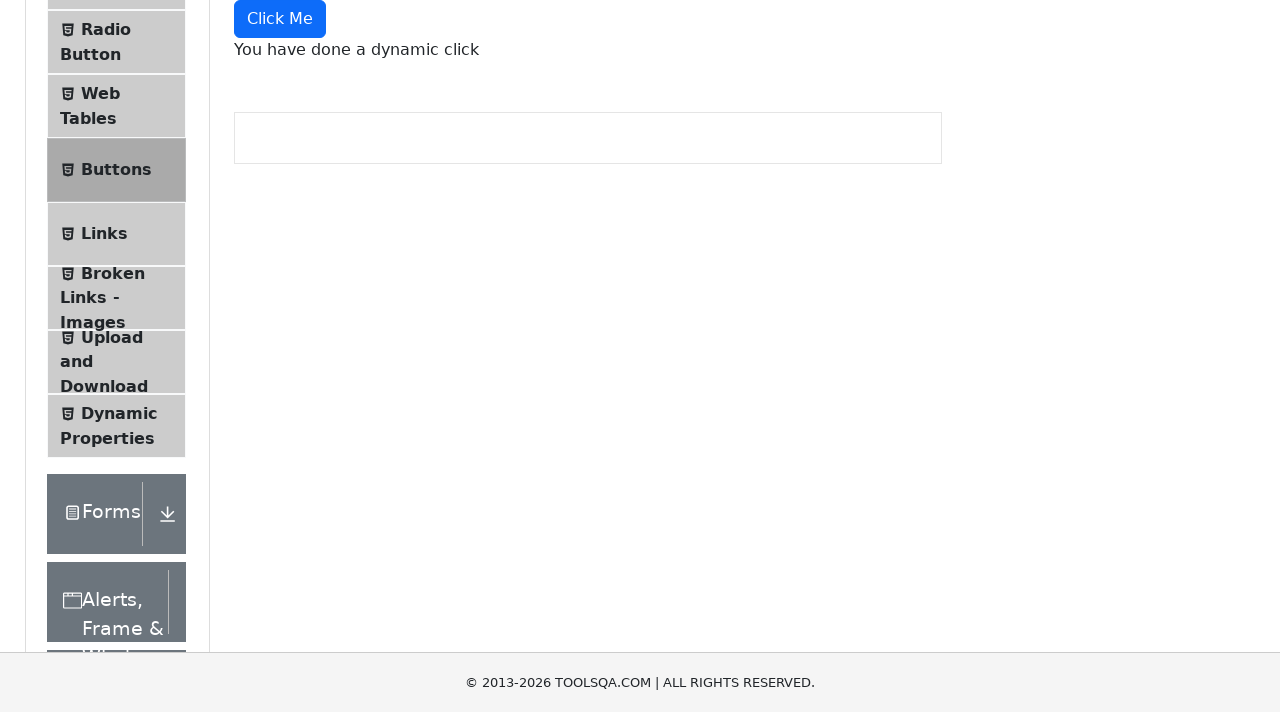

Confirmation message element loaded
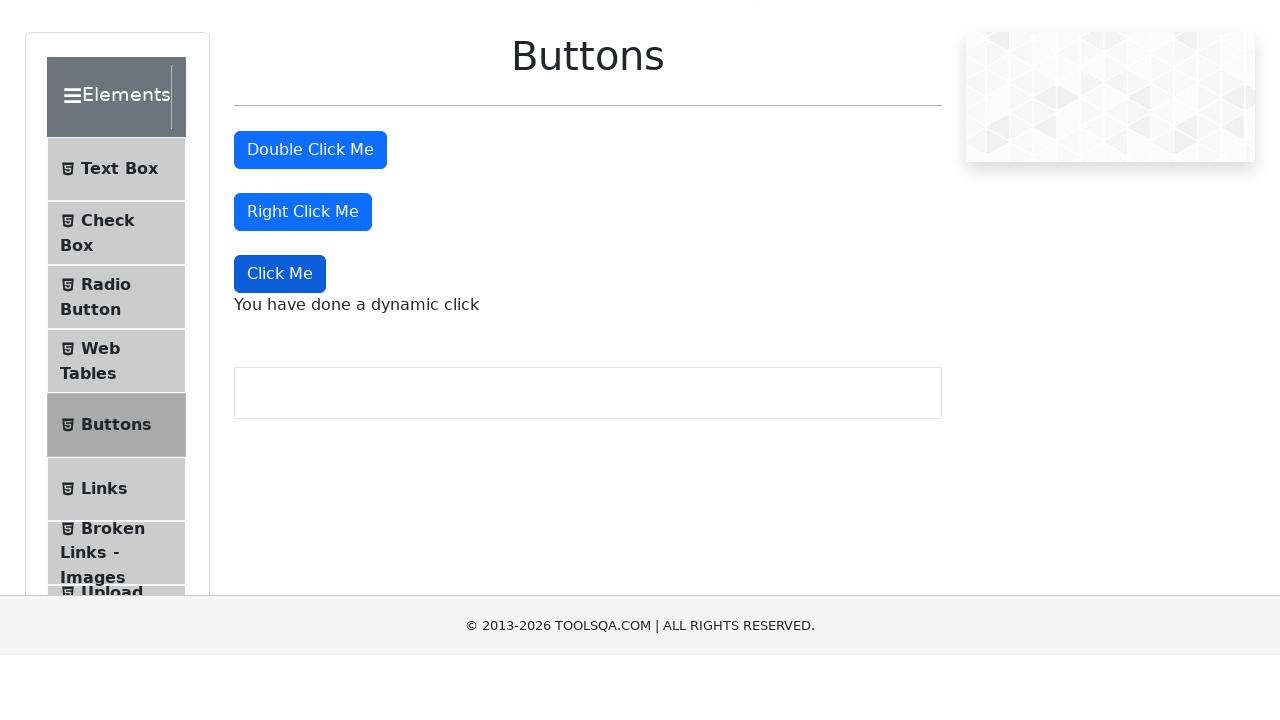

Verified confirmation message text: 'You have done a dynamic click'
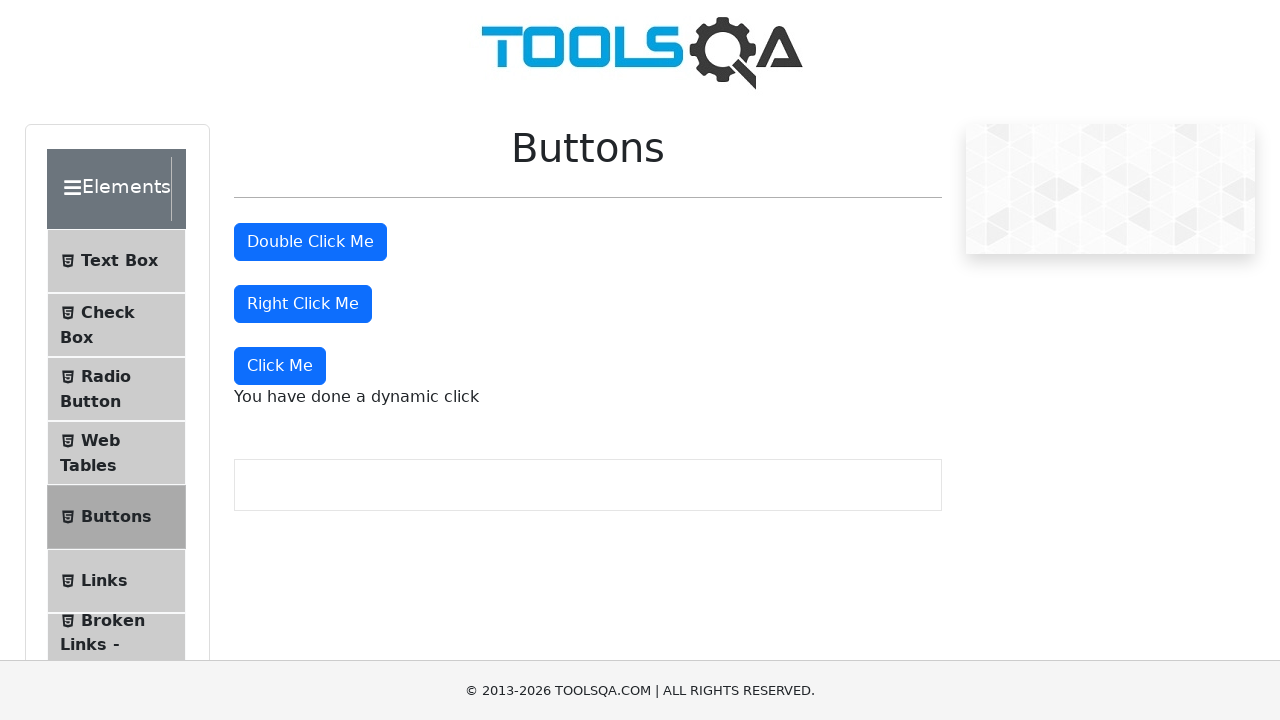

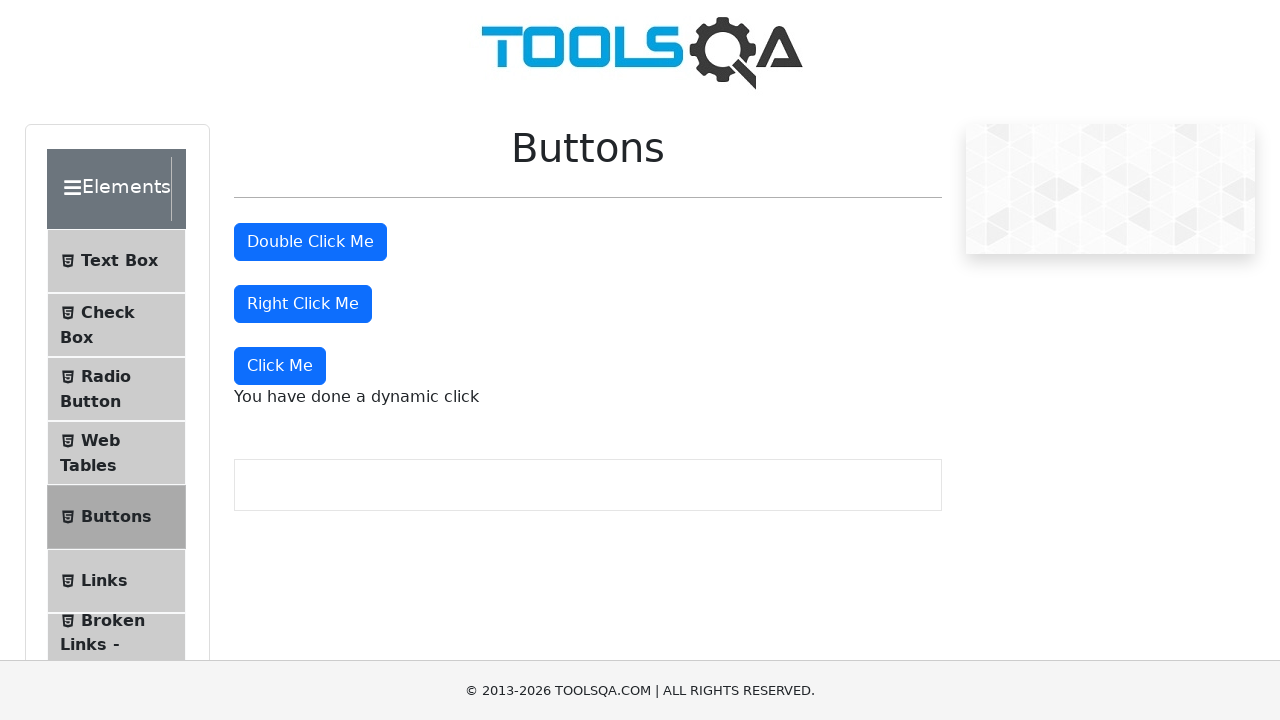